Tests that the form rejects submission when email field is empty

Starting URL: https://davi-vert.vercel.app/index.html

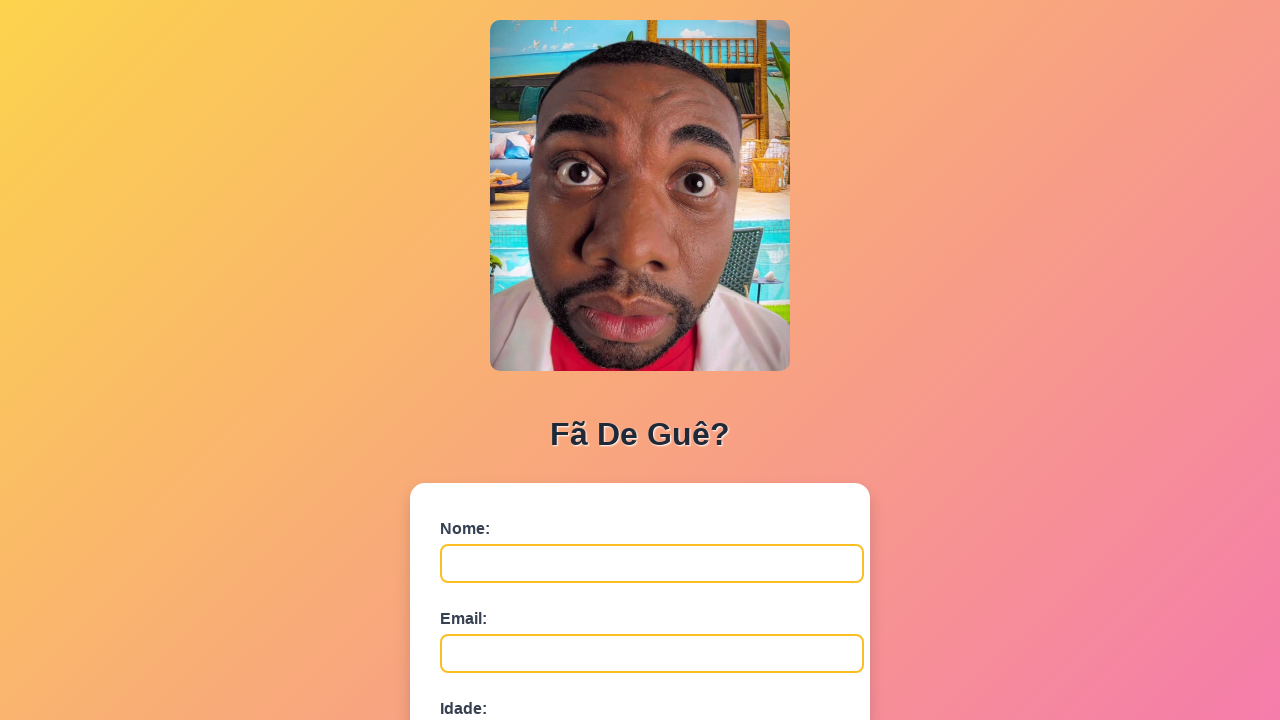

Cleared localStorage
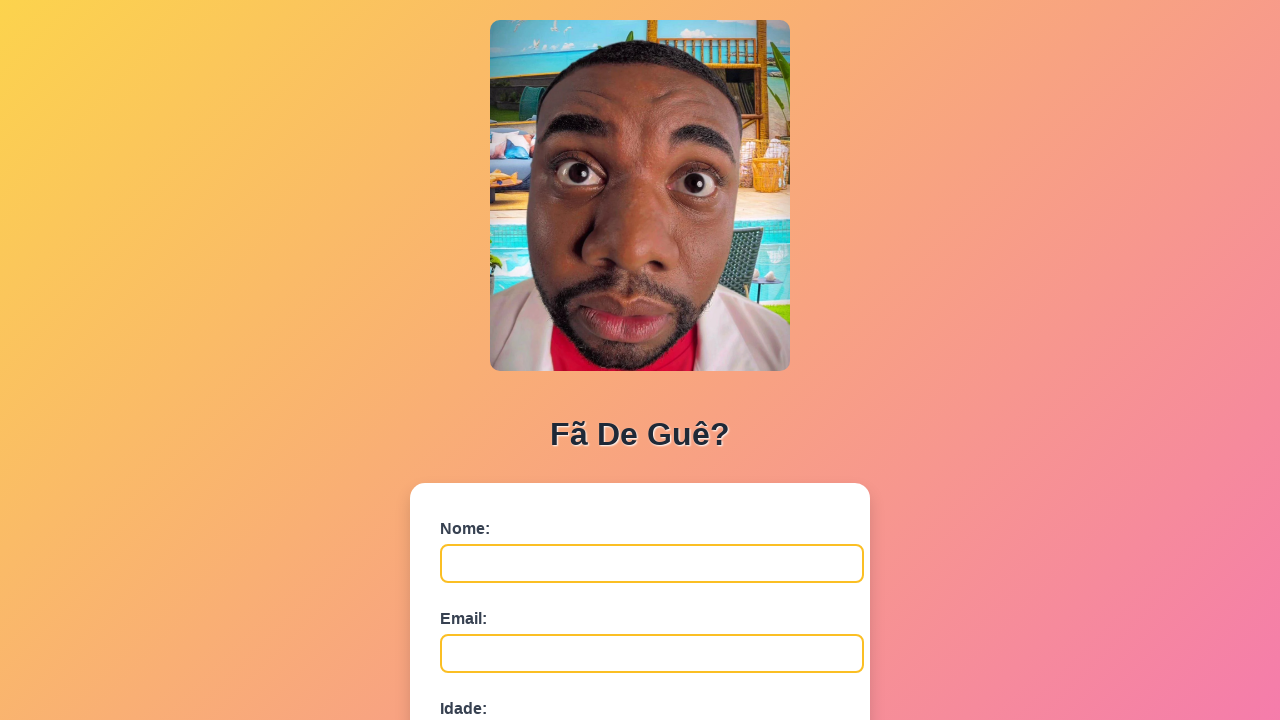

Filled name field with 'Robert Chen' on #nome
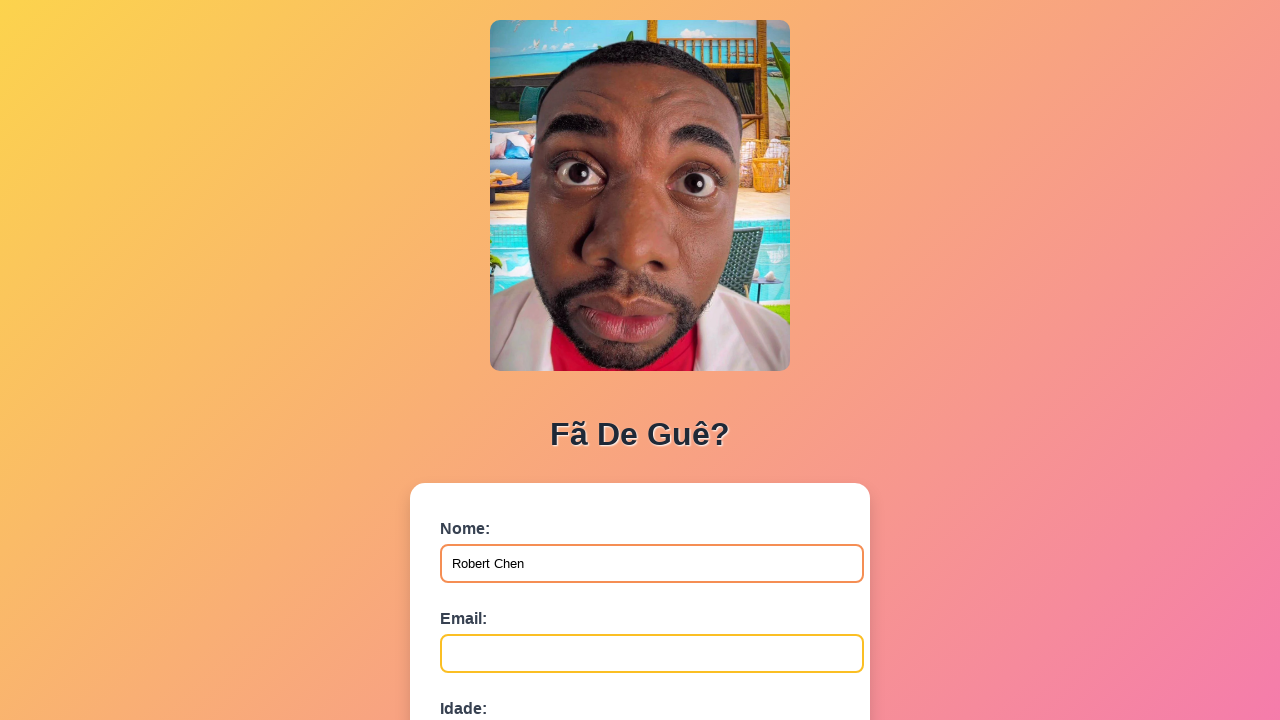

Left email field empty on #email
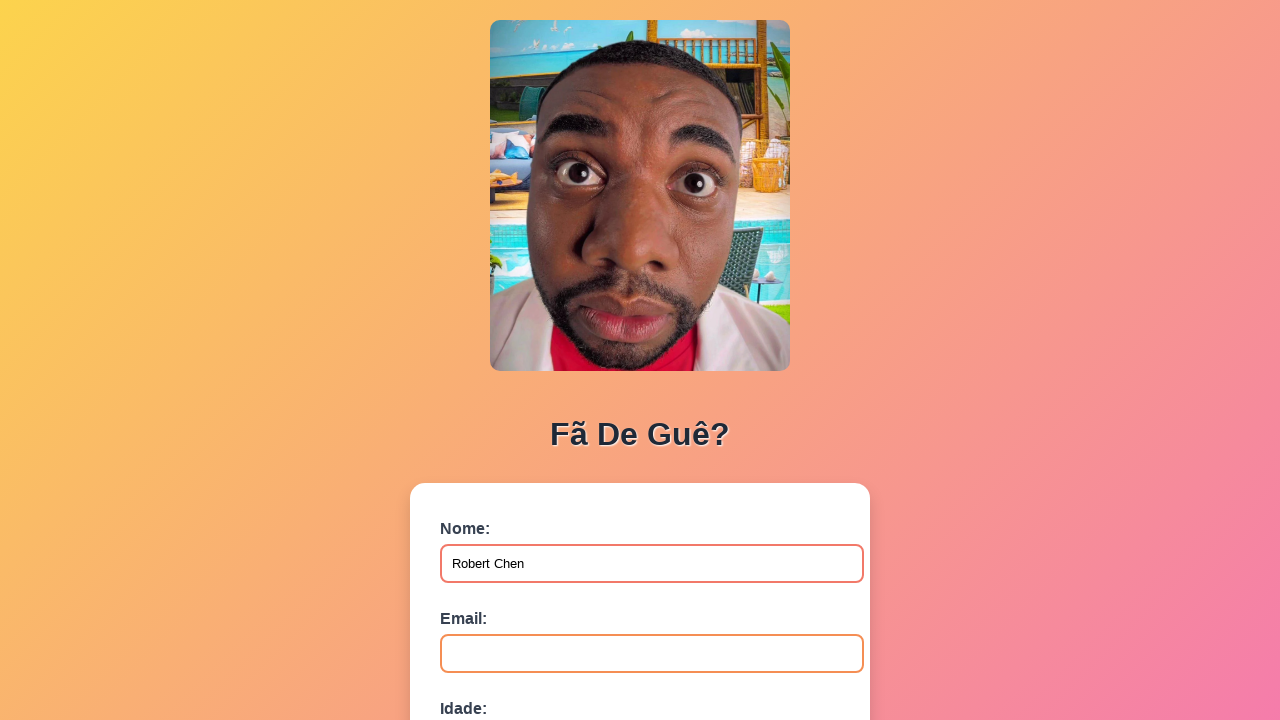

Filled age field with '42' on #idade
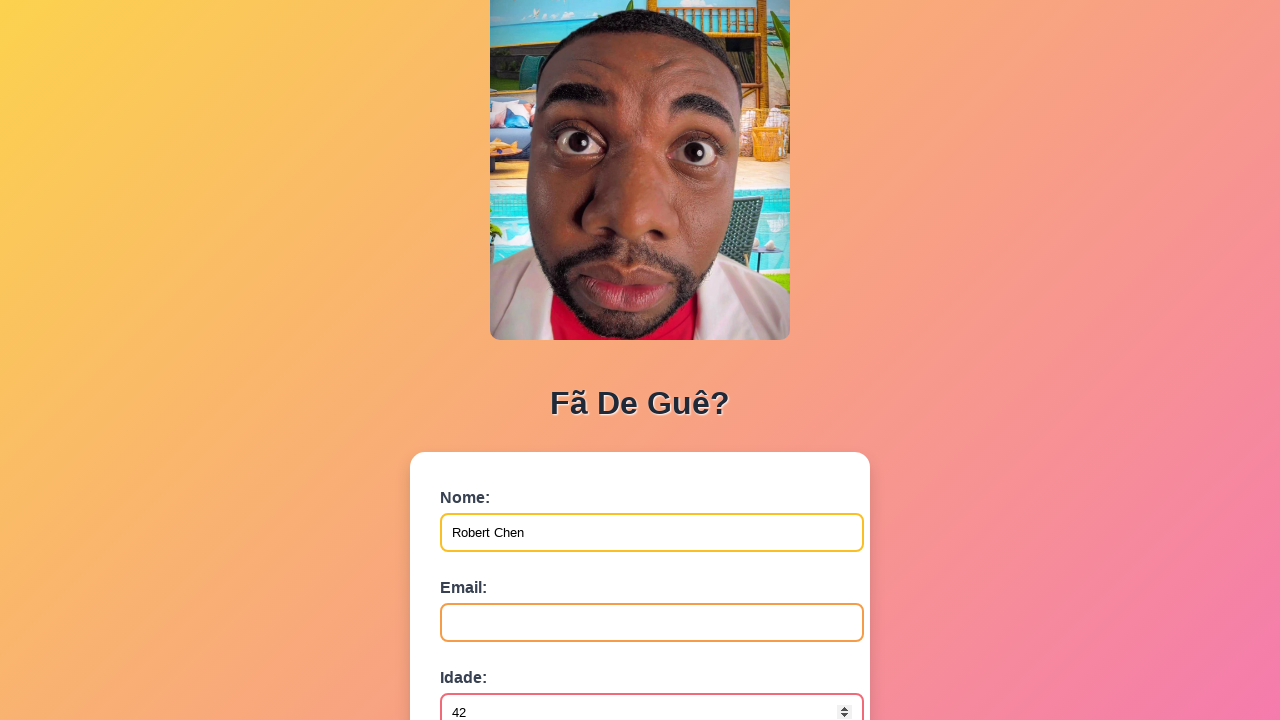

Clicked submit button to attempt form submission at (490, 569) on button[type='submit']
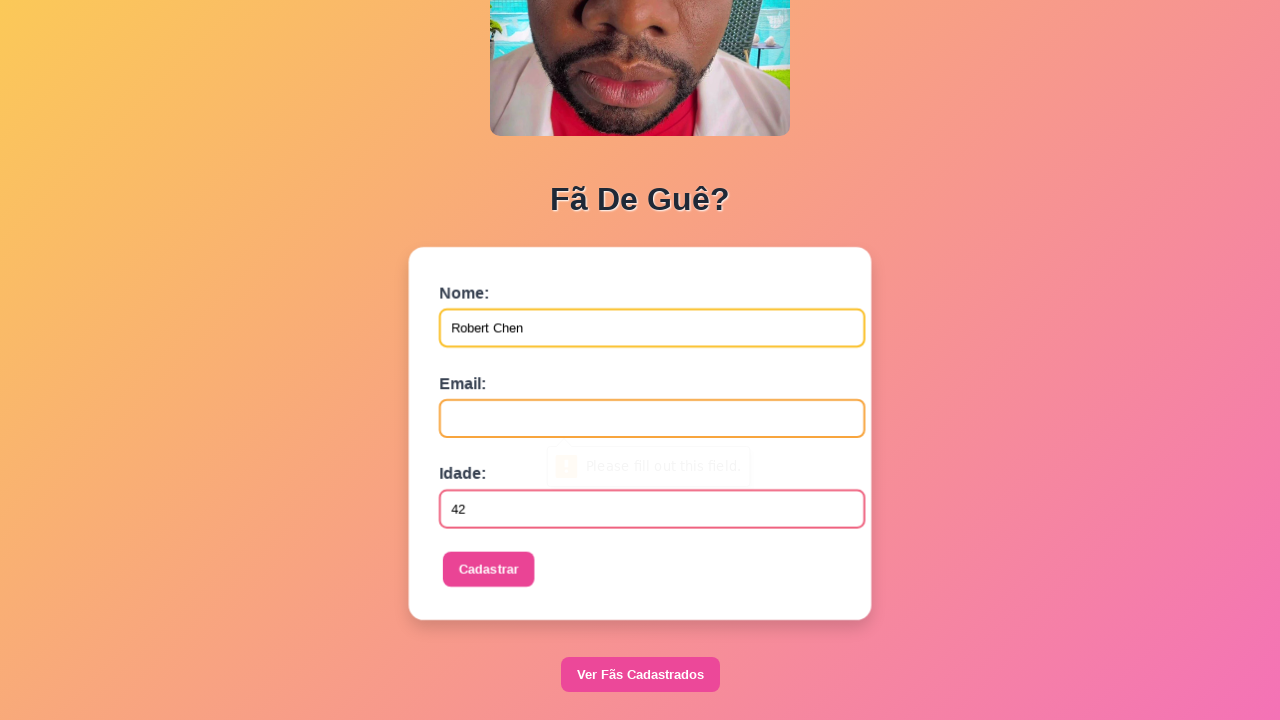

Waited 500ms for rejection alert to appear
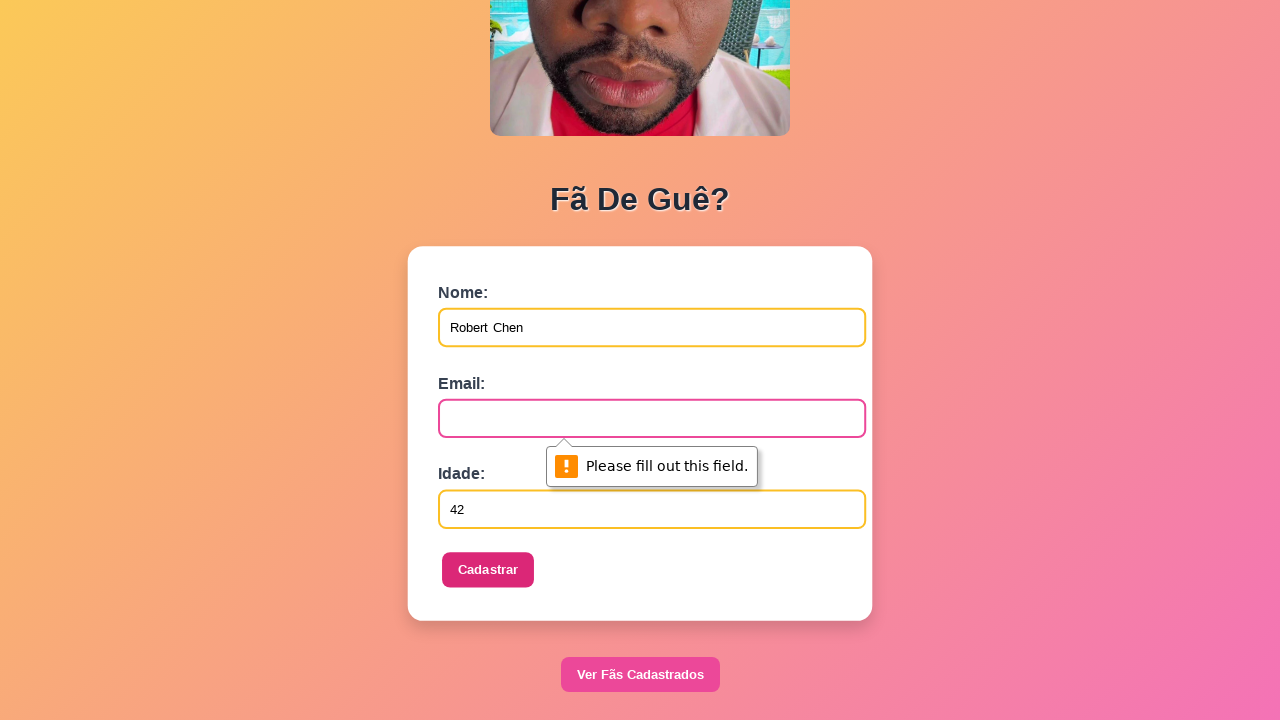

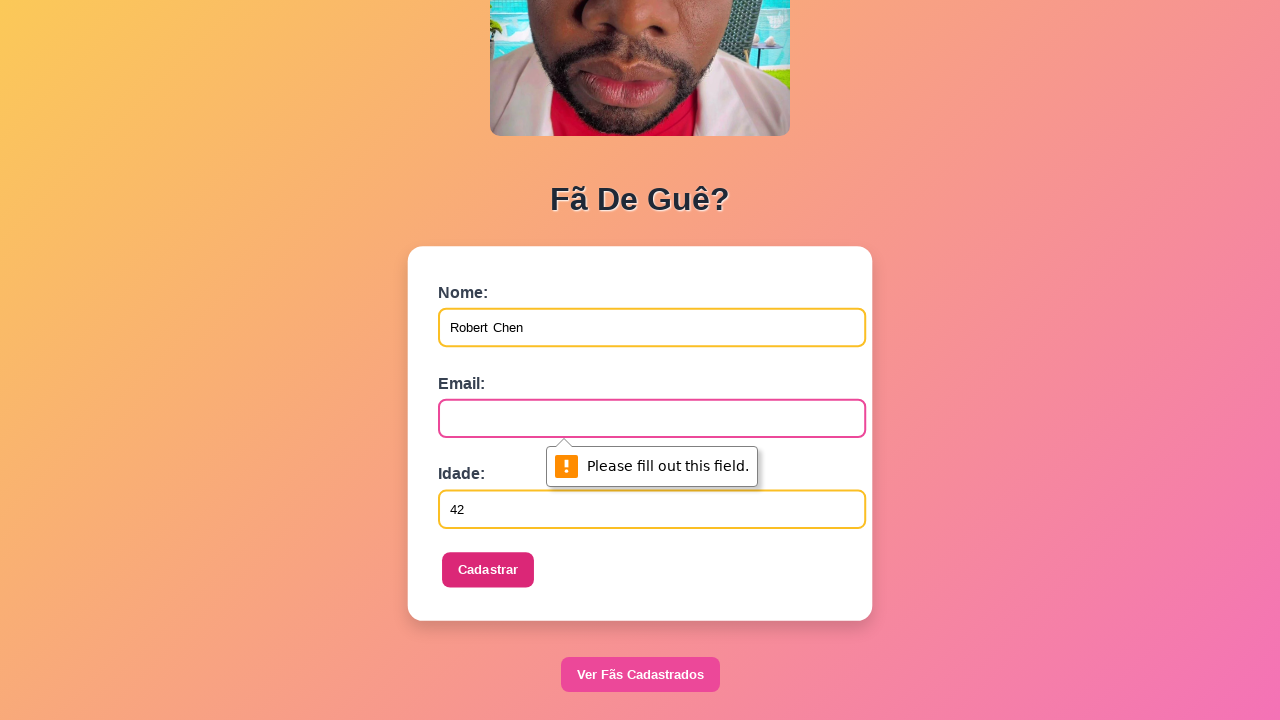